Tests dropdown functionality by verifying the dropdown menu is visible, selecting Option3 from the dropdown, and verifying the selection was successful

Starting URL: https://rahulshettyacademy.com/AutomationPractice/

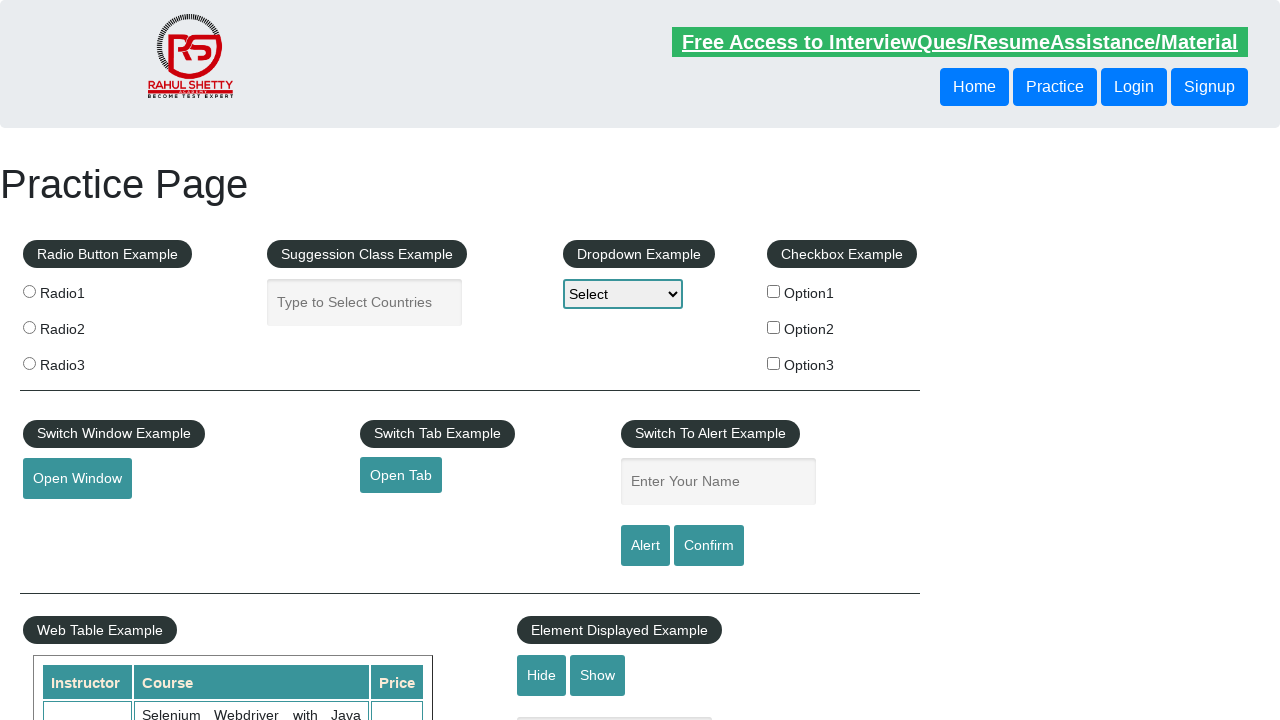

Dropdown Example menu is visible
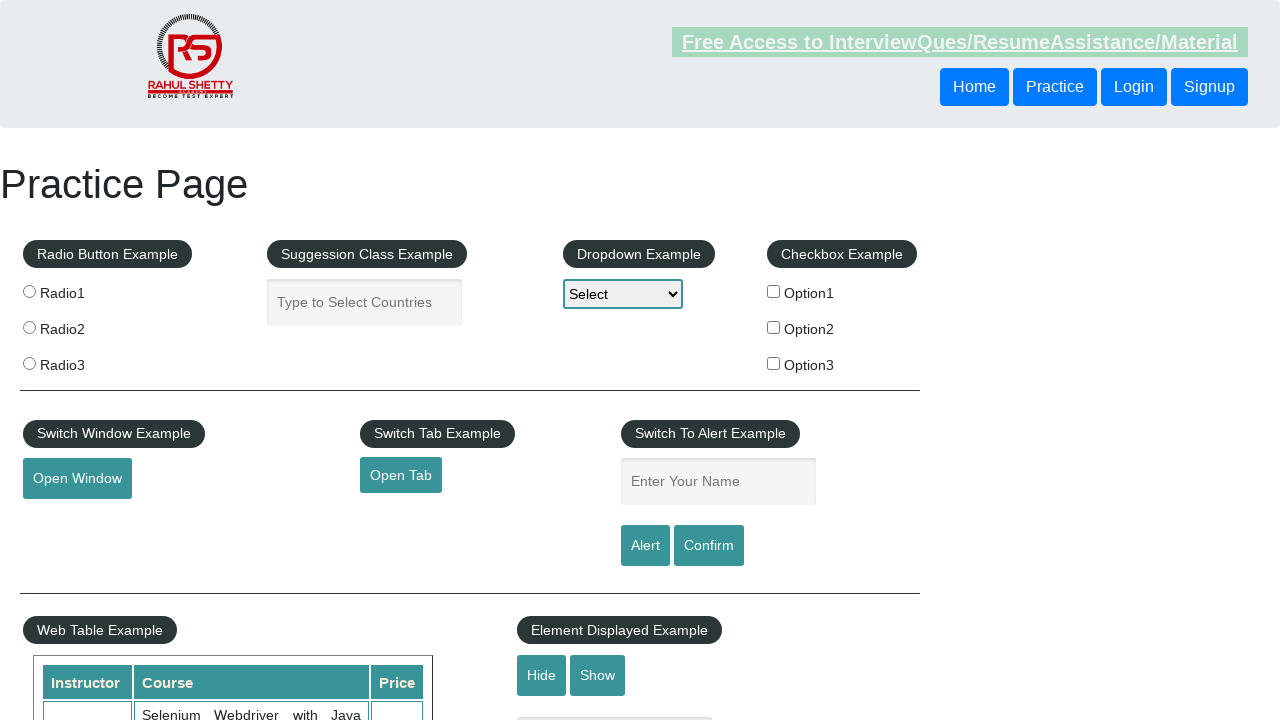

Selected Option3 from dropdown on select#dropdown-class-example
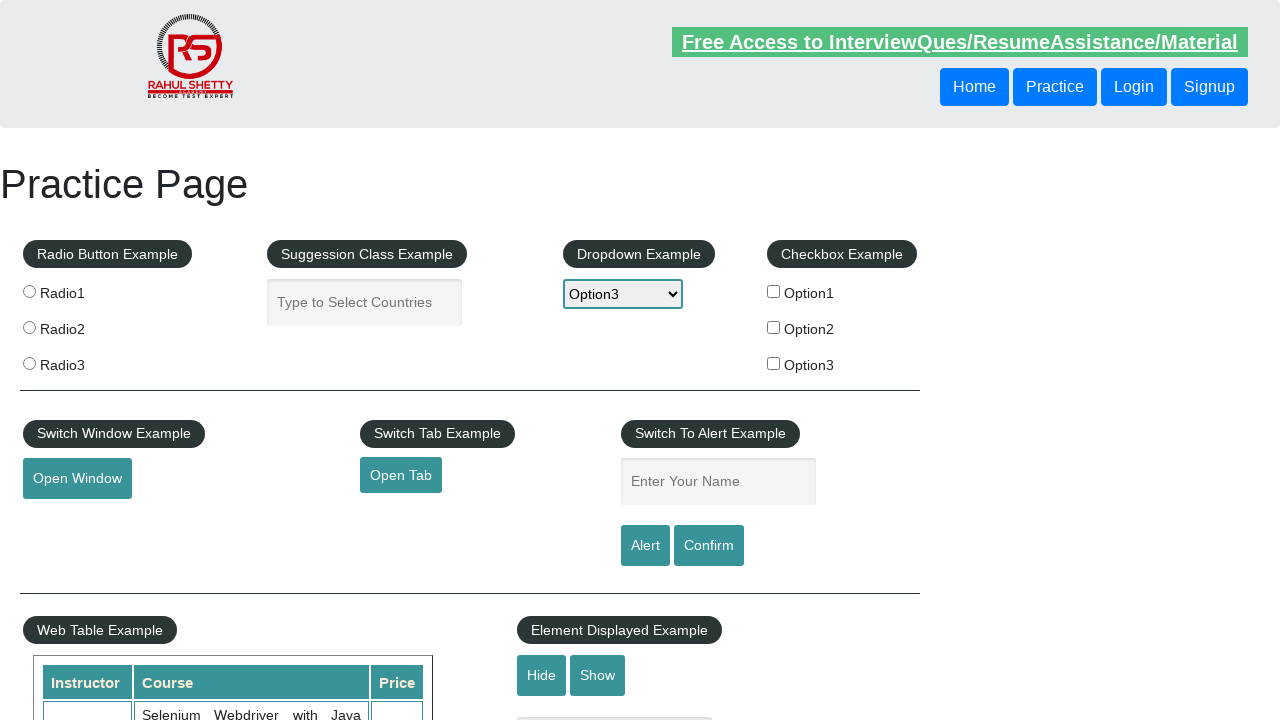

Retrieved selected dropdown value
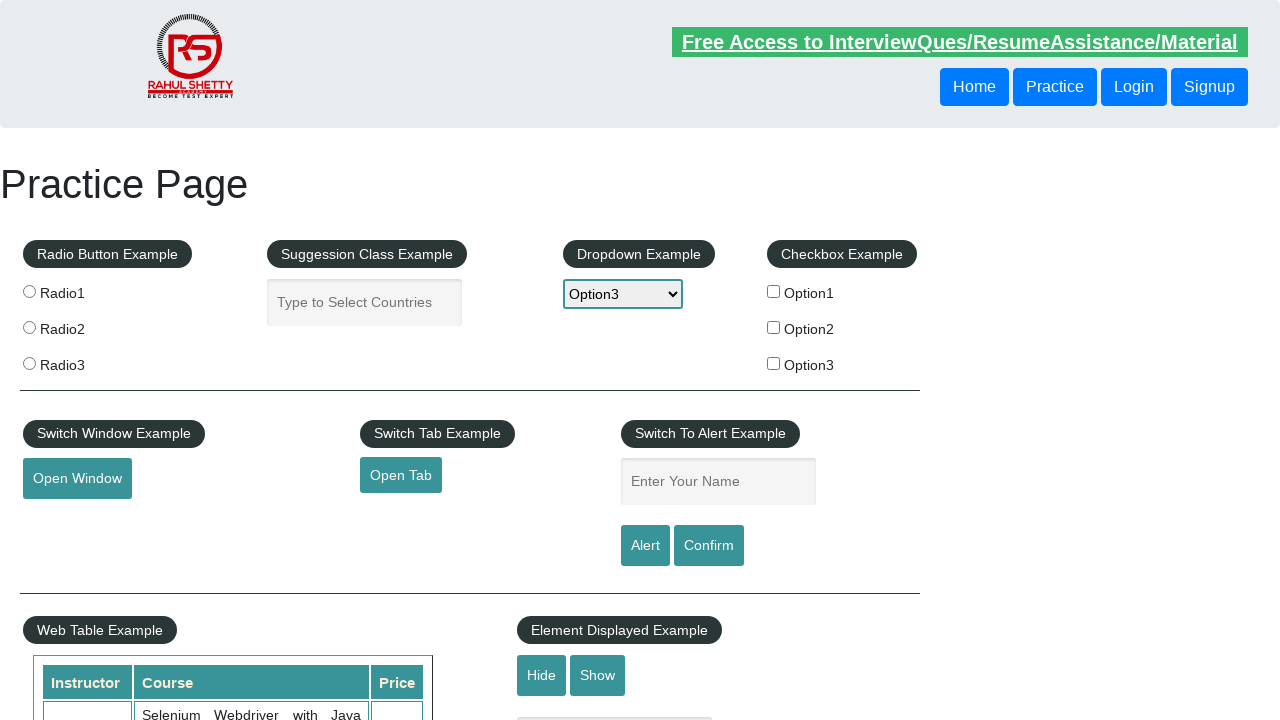

Verified that Option3 (option3) is selected
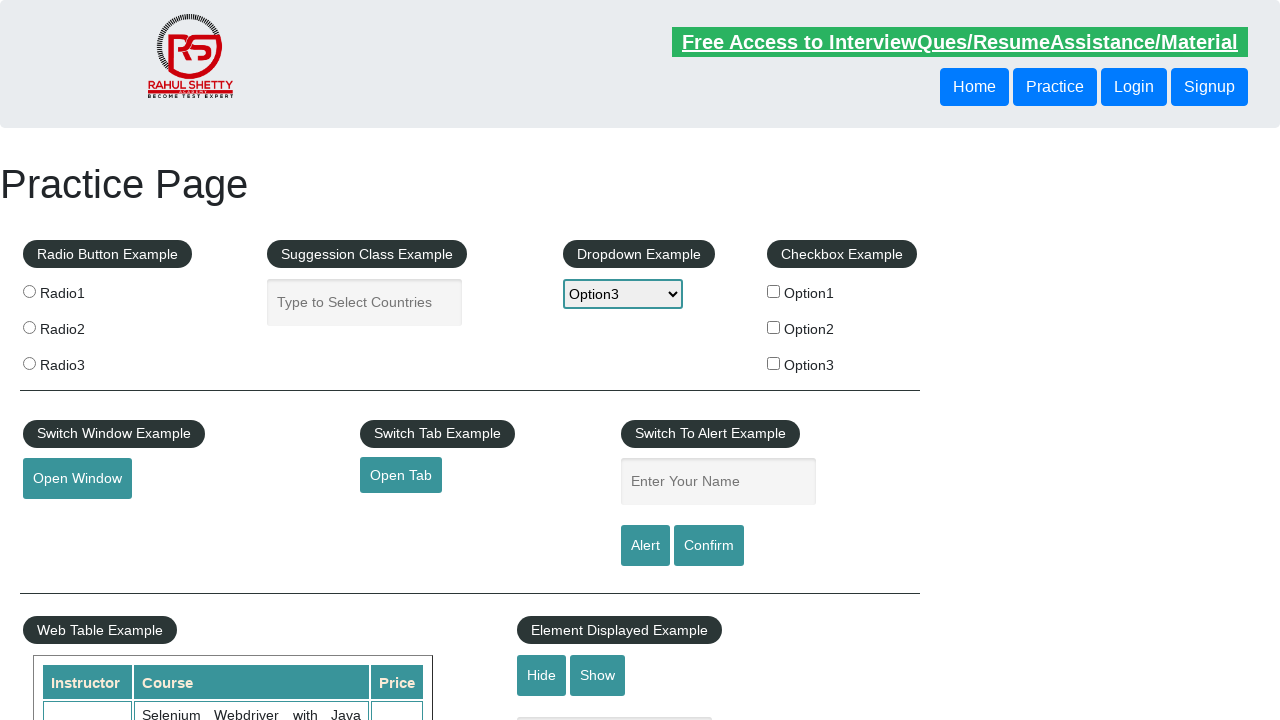

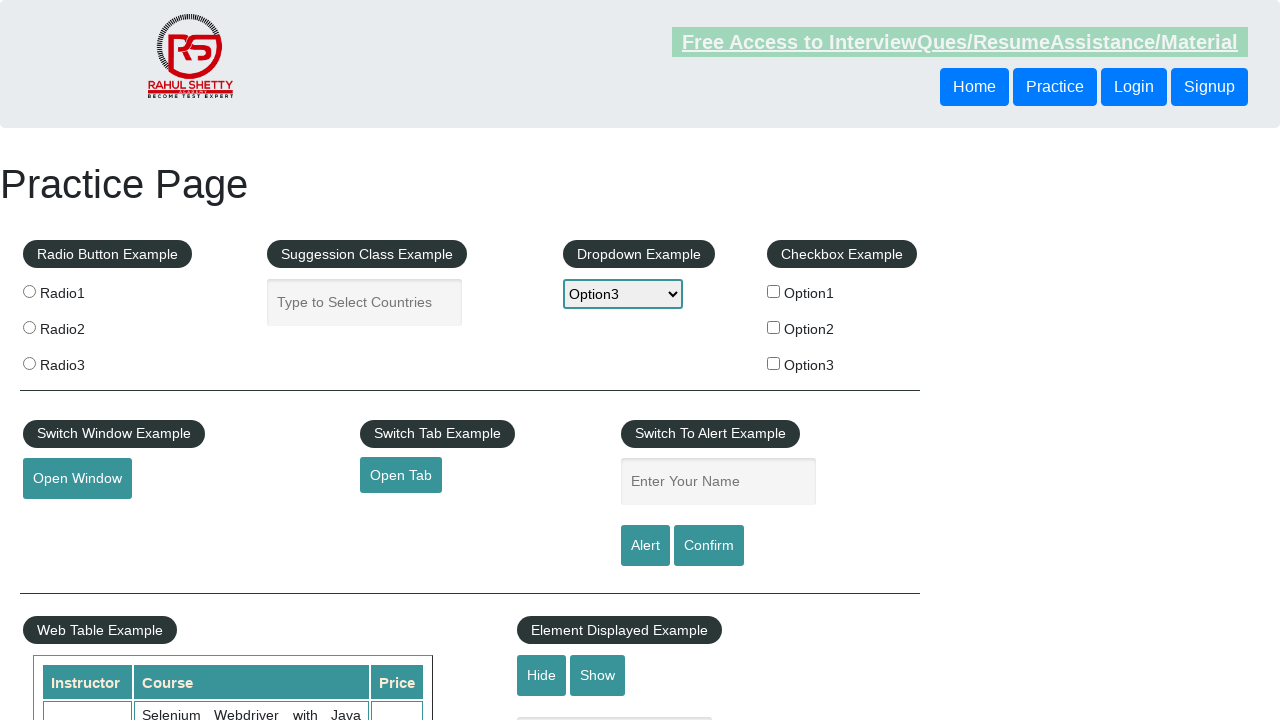